Tests child window/tab handling by clicking a link that opens a new page, extracting text from it, and using that text in the original page.

Starting URL: https://rahulshettyacademy.com/loginpagePractise/

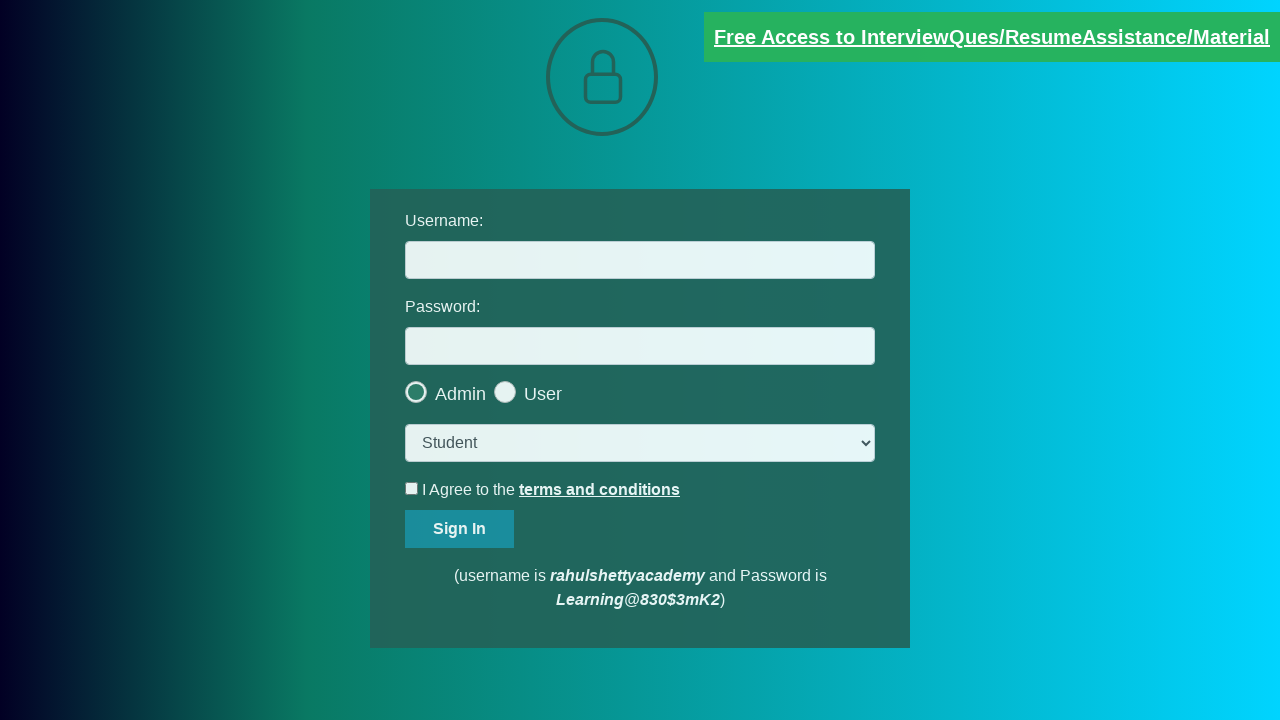

Located username field and blinking link elements
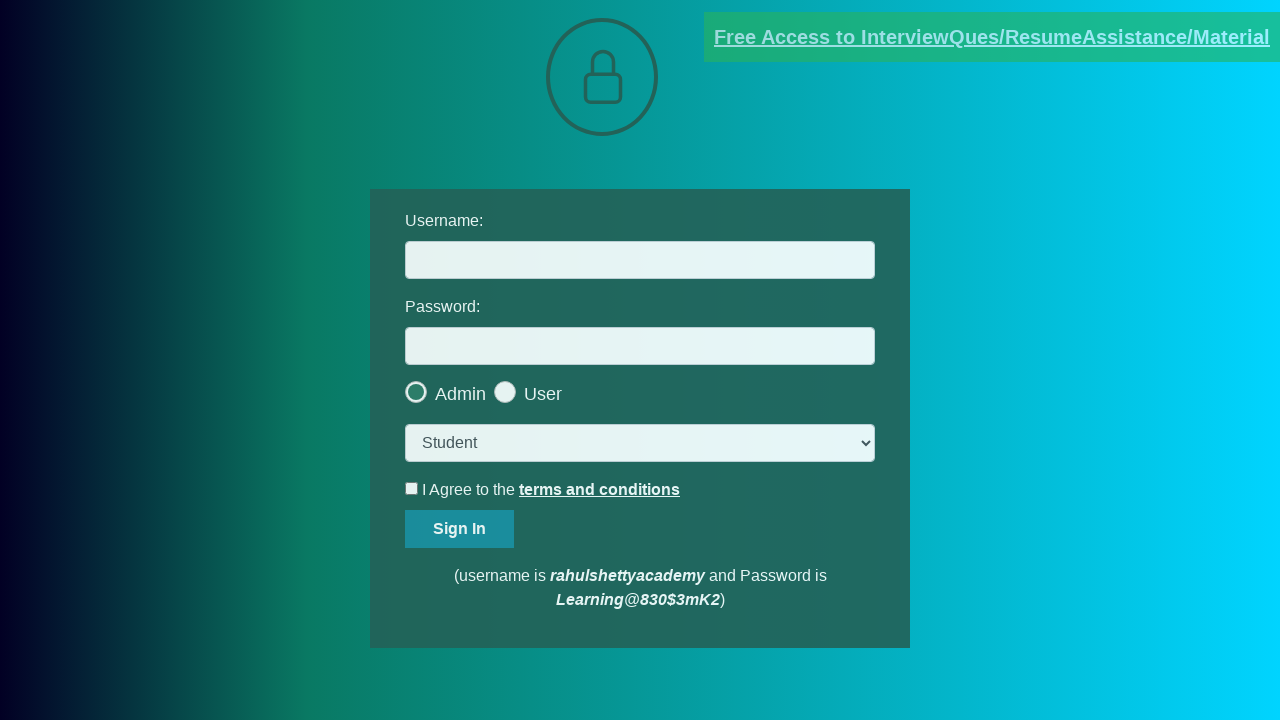

Clicked blinking link to open new page/tab at (992, 37) on a[href*='documents-request']
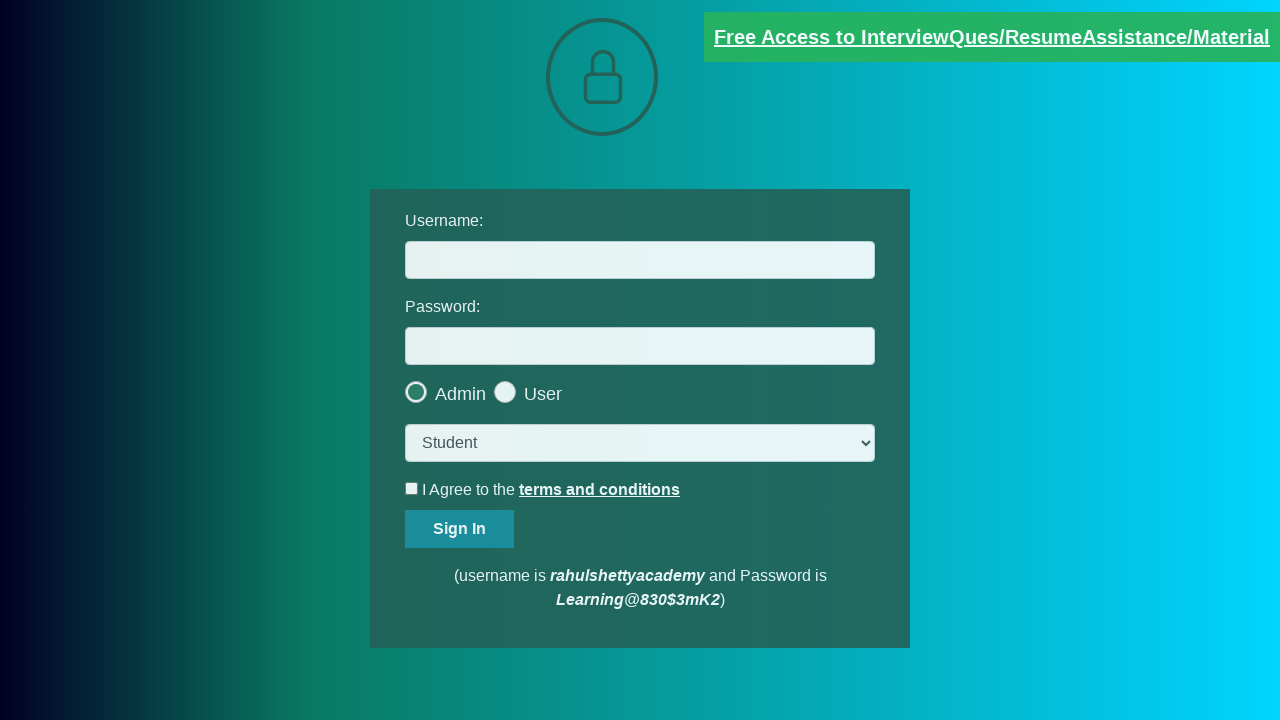

Captured new page object from context
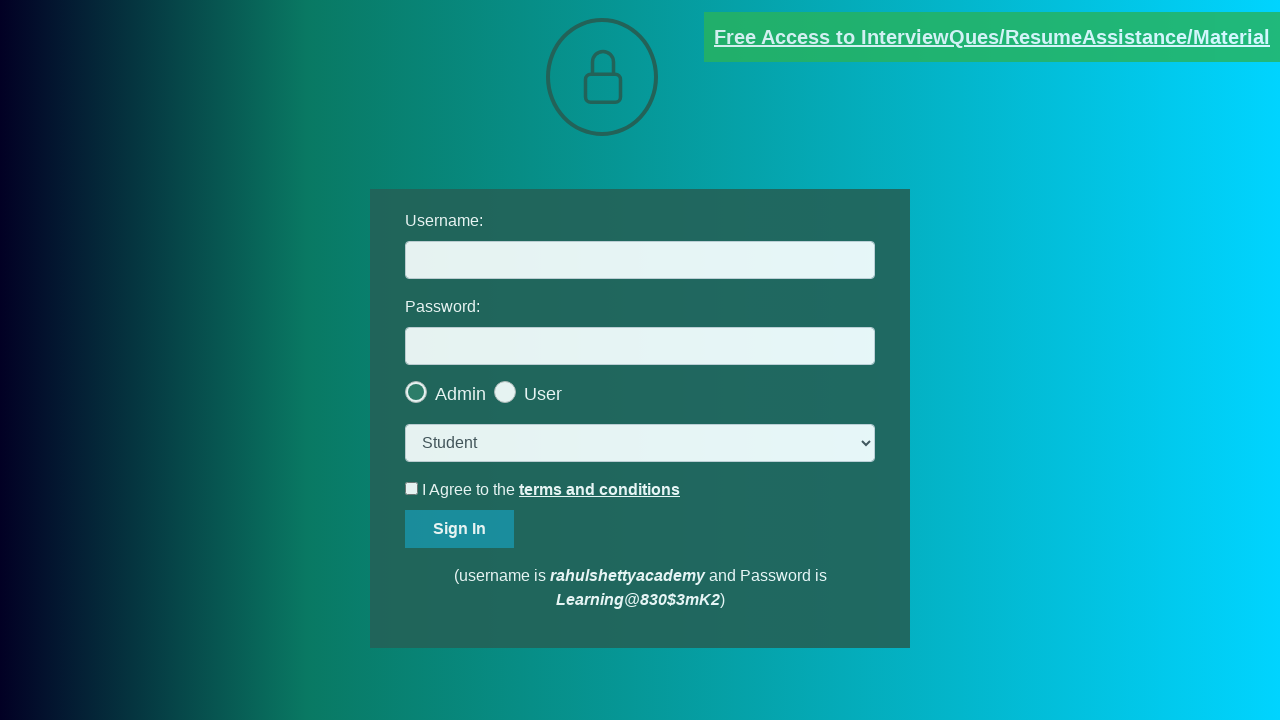

New page loaded completely
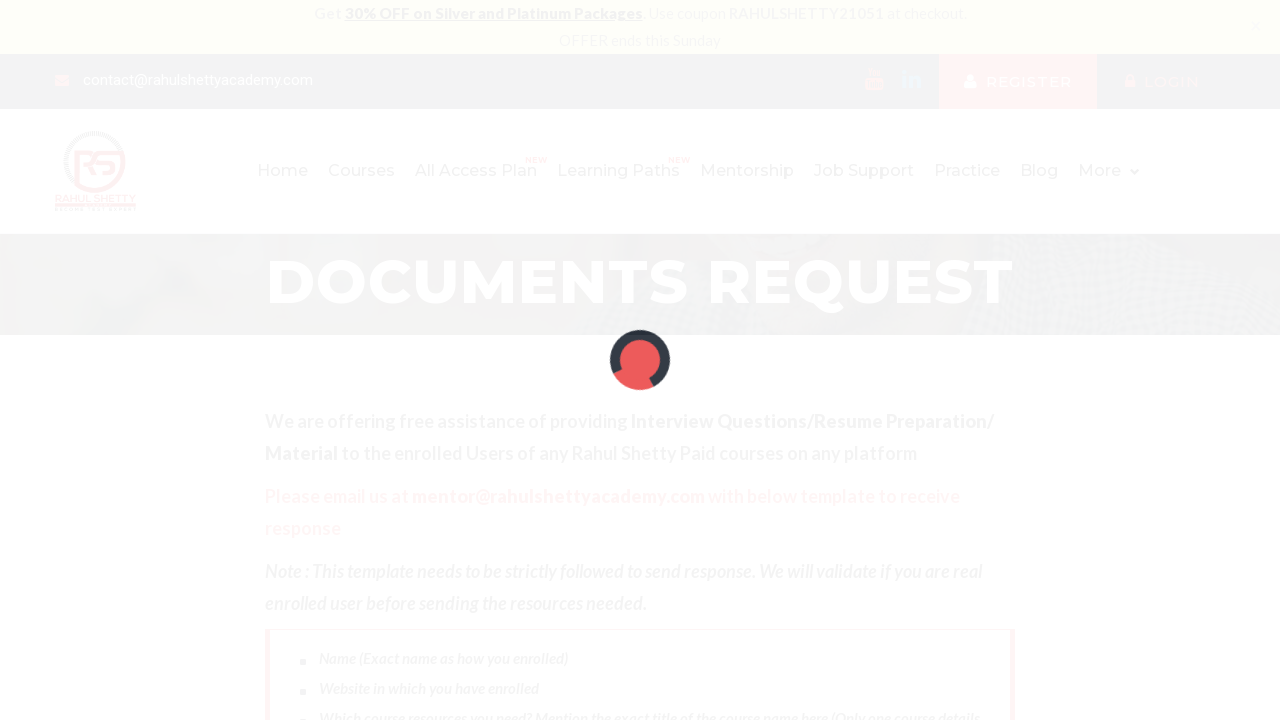

Extracted text content from new page paragraph element
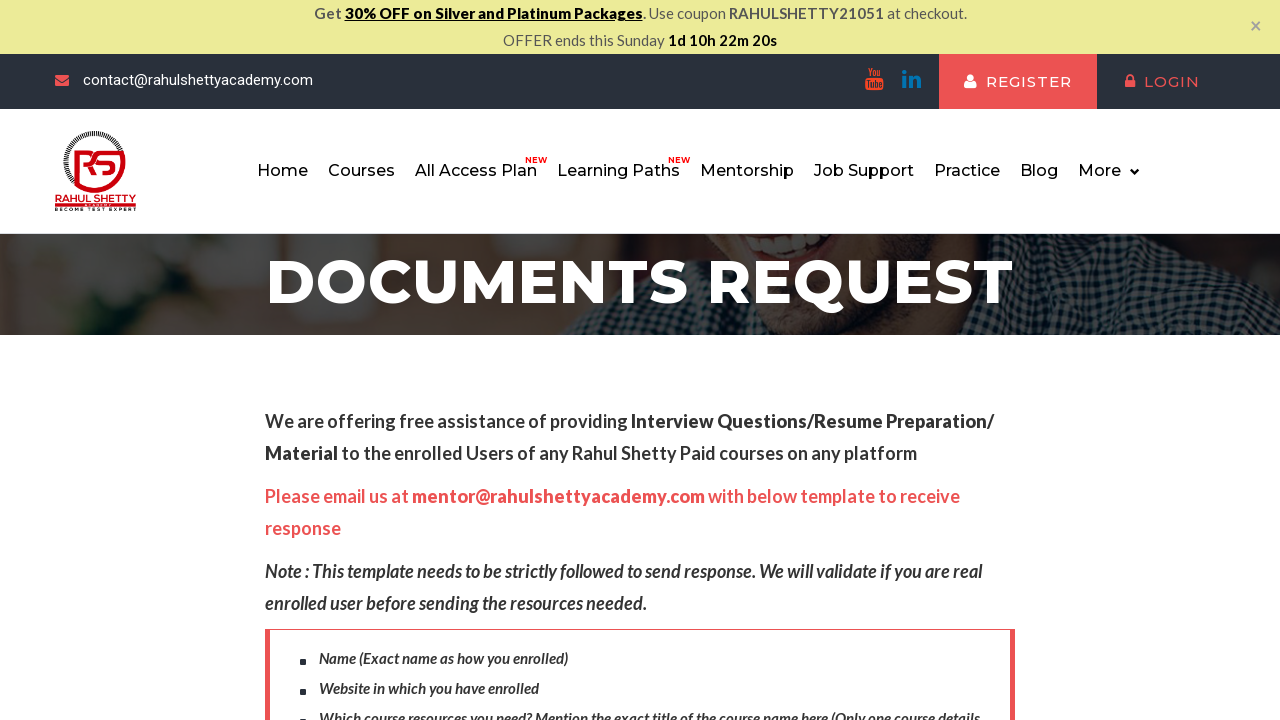

Extracted domain from text using regex: rahulshettyacademy.com
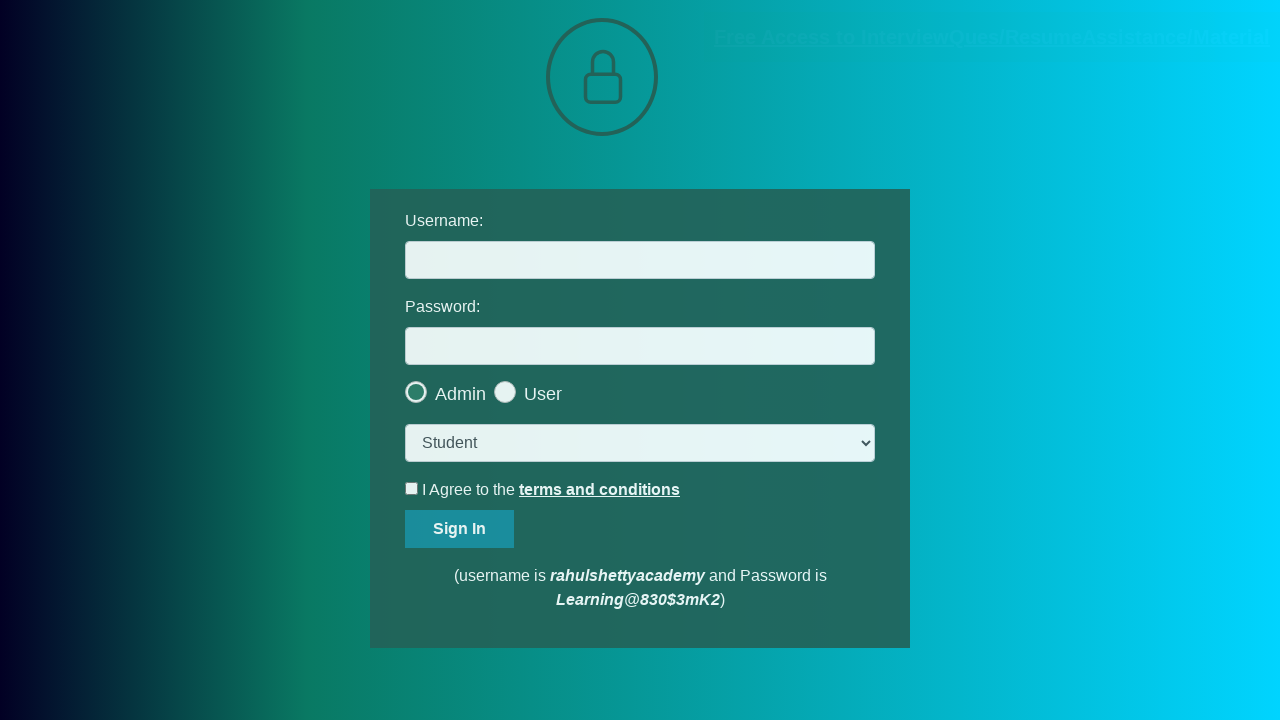

Filled username field with extracted domain: rahulshettyacademy.com on #username
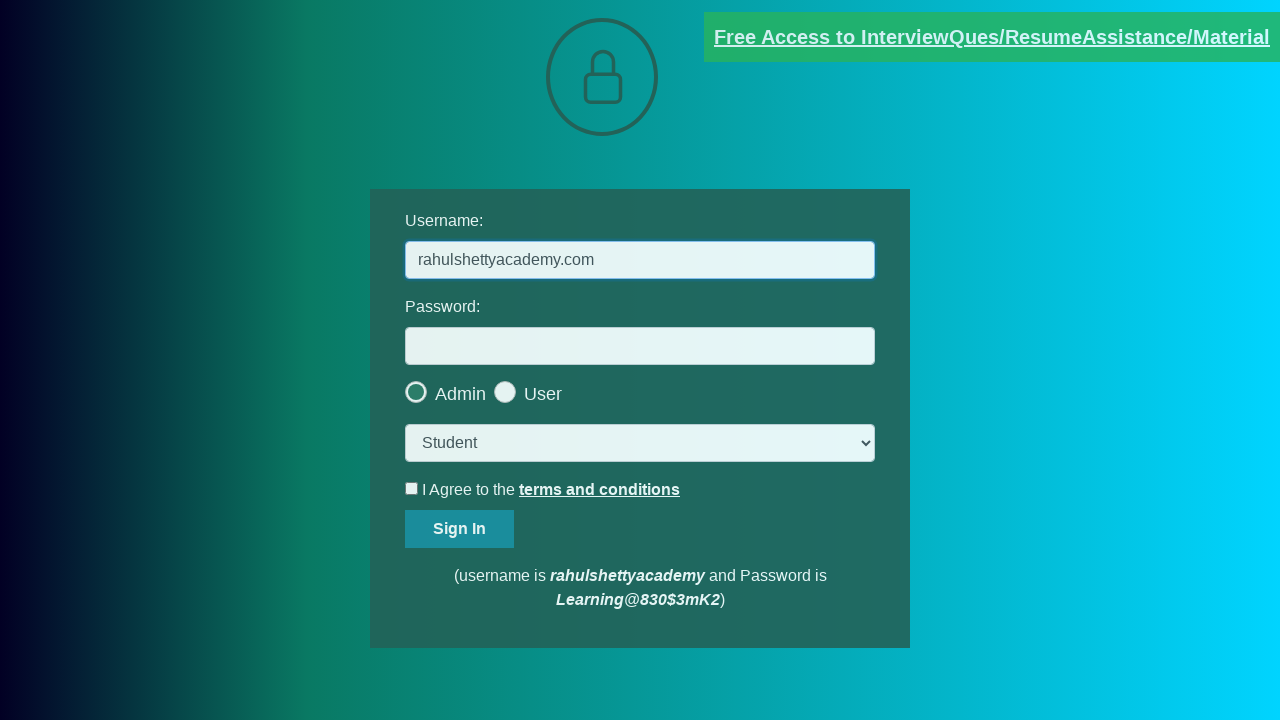

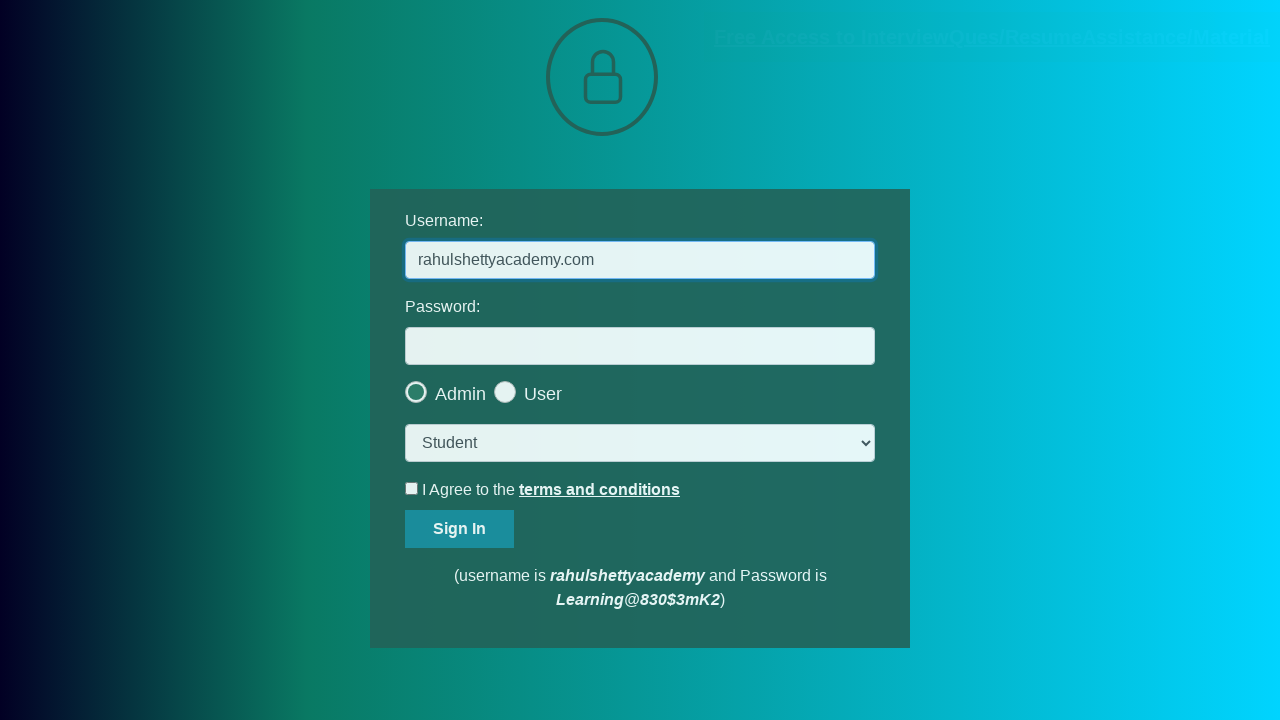